Tests the complete login and logout flow, verifying URL changes

Starting URL: https://the-internet.herokuapp.com/

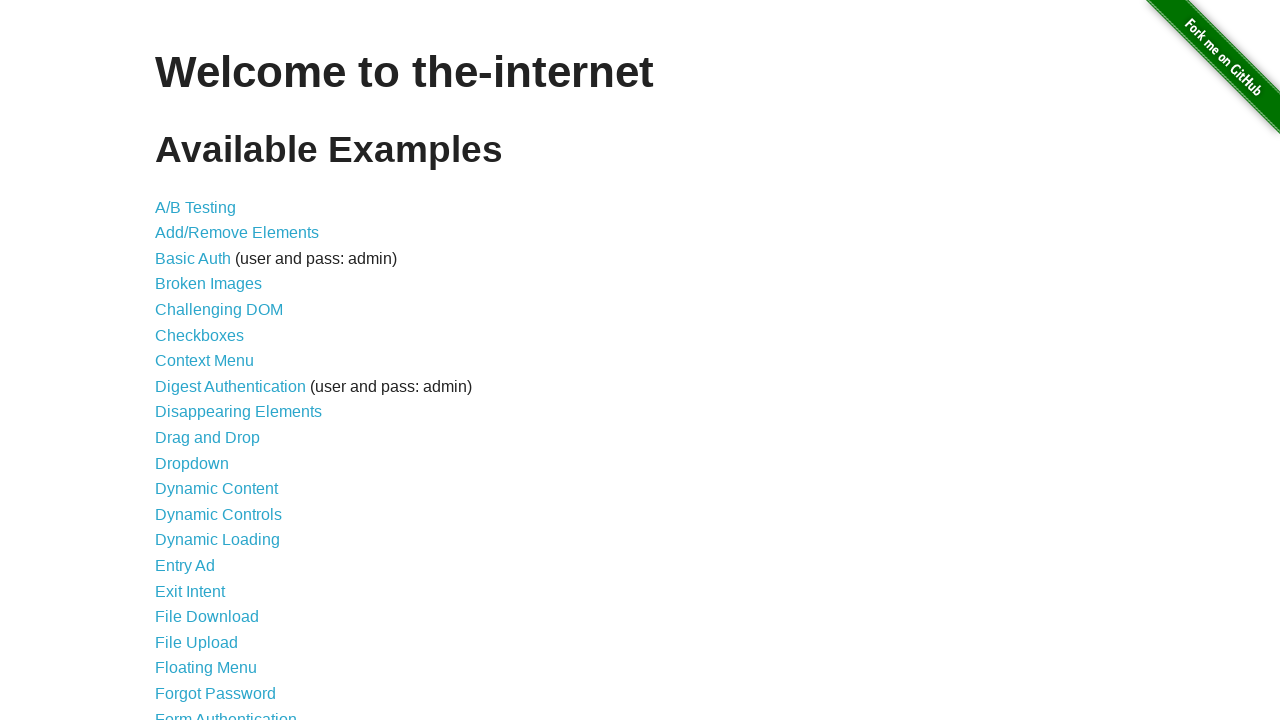

Clicked Form Authentication link at (226, 712) on xpath=//a[@href="/login"]
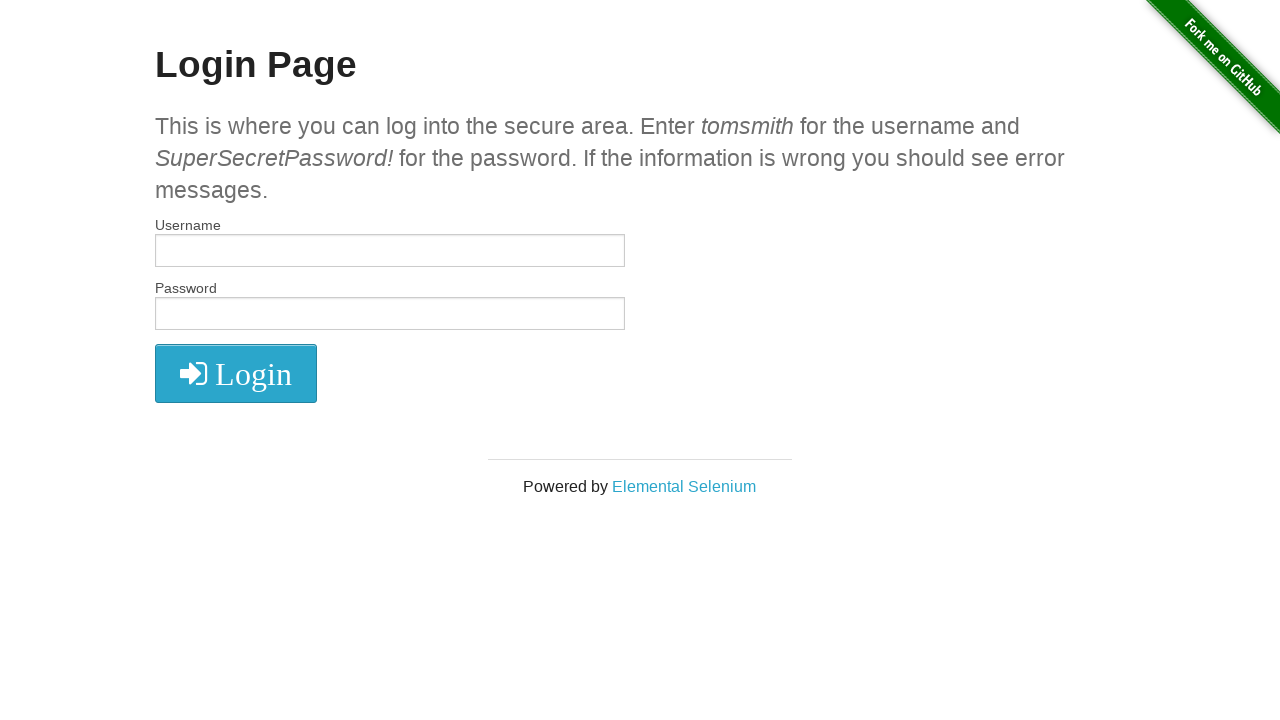

Filled username field with 'tomsmith' on #username
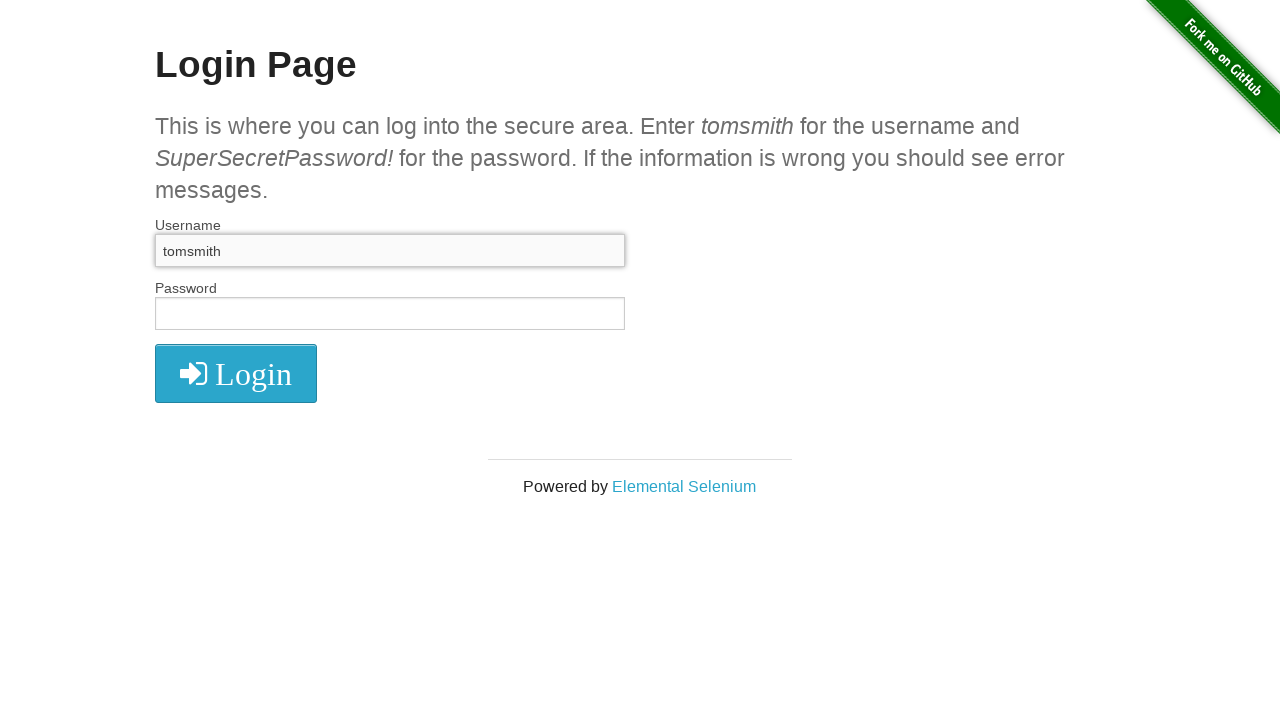

Filled password field with 'SuperSecretPassword!' on #password
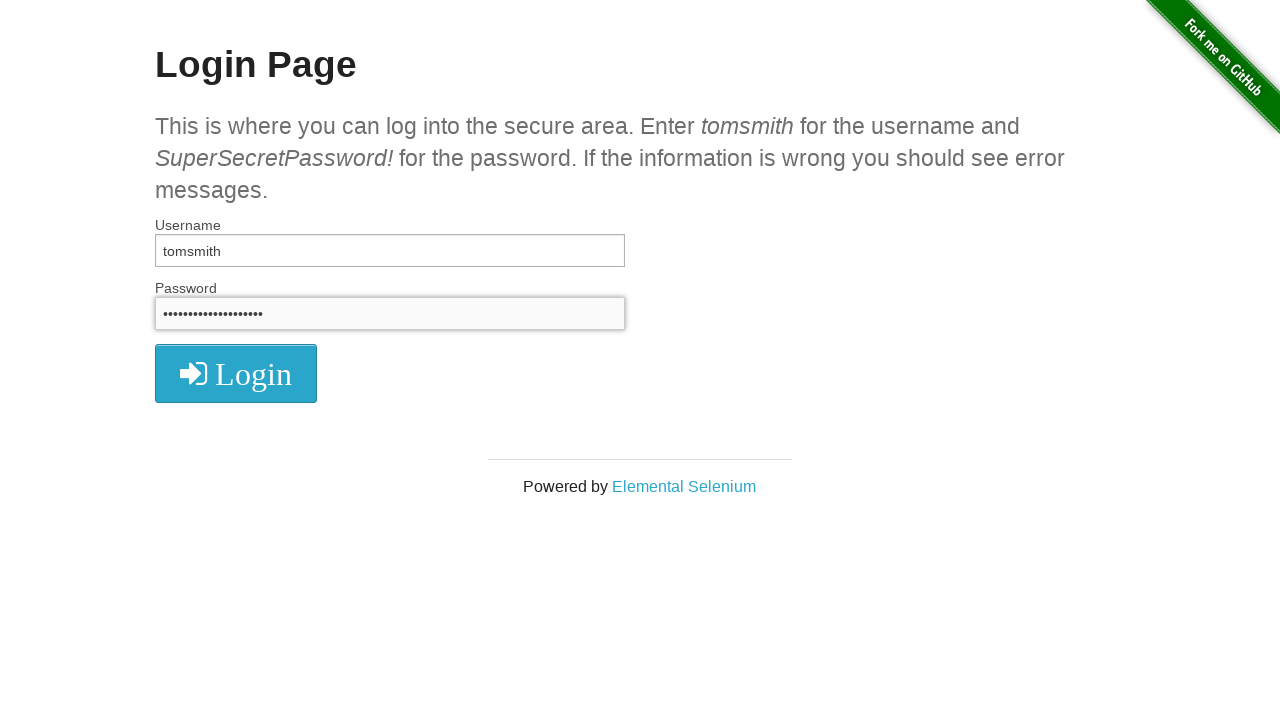

Clicked login button at (236, 373) on xpath=//button[@type="submit"]
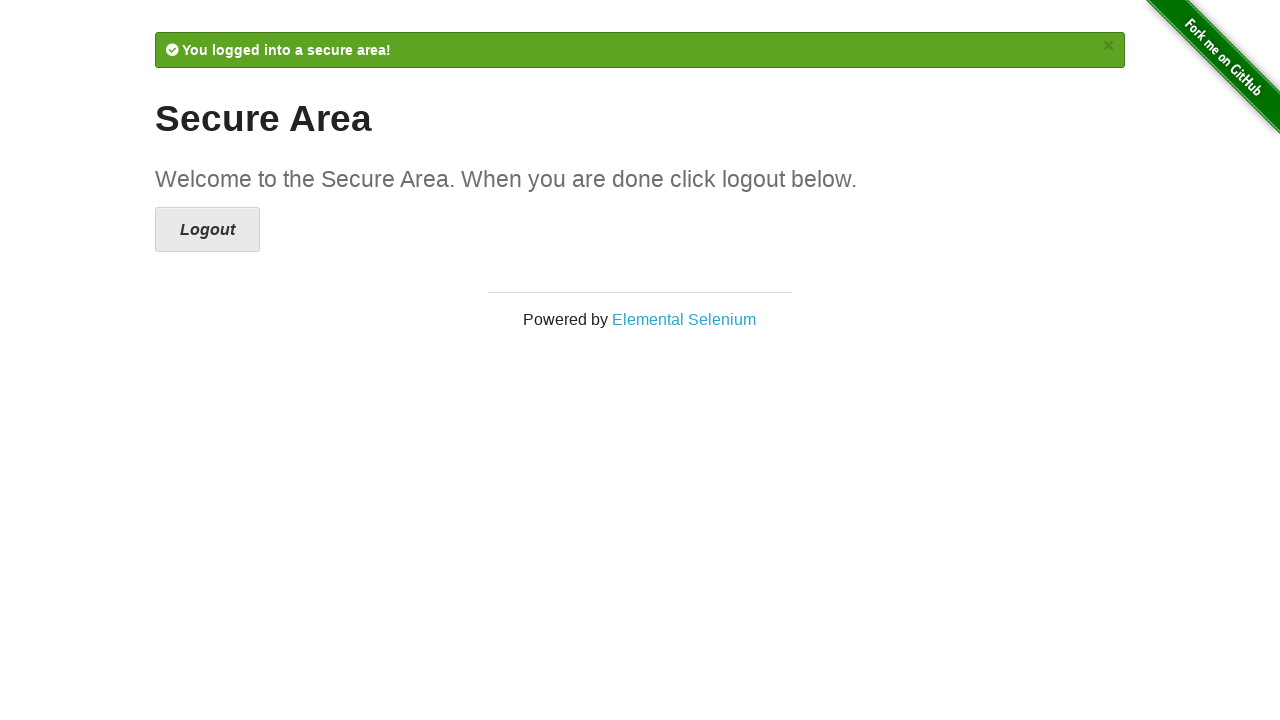

Clicked logout button at (208, 230) on xpath=//a[@href="/logout"]
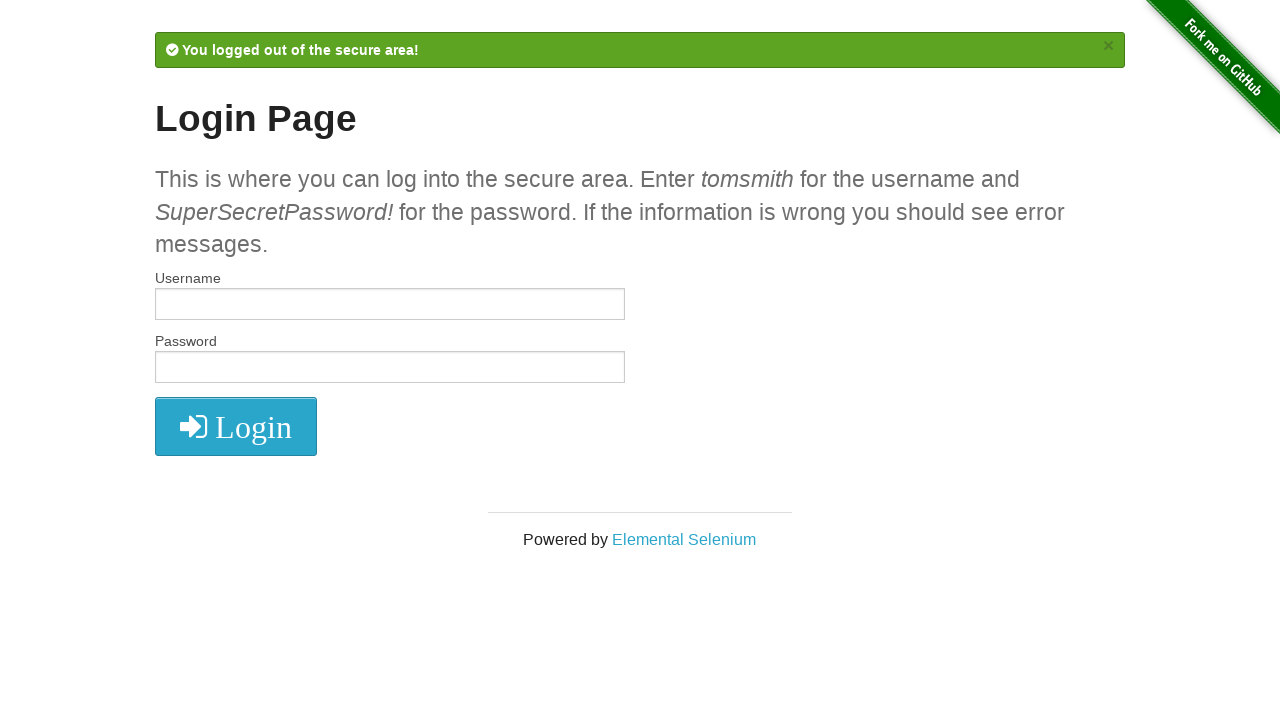

Verified URL redirected to login page
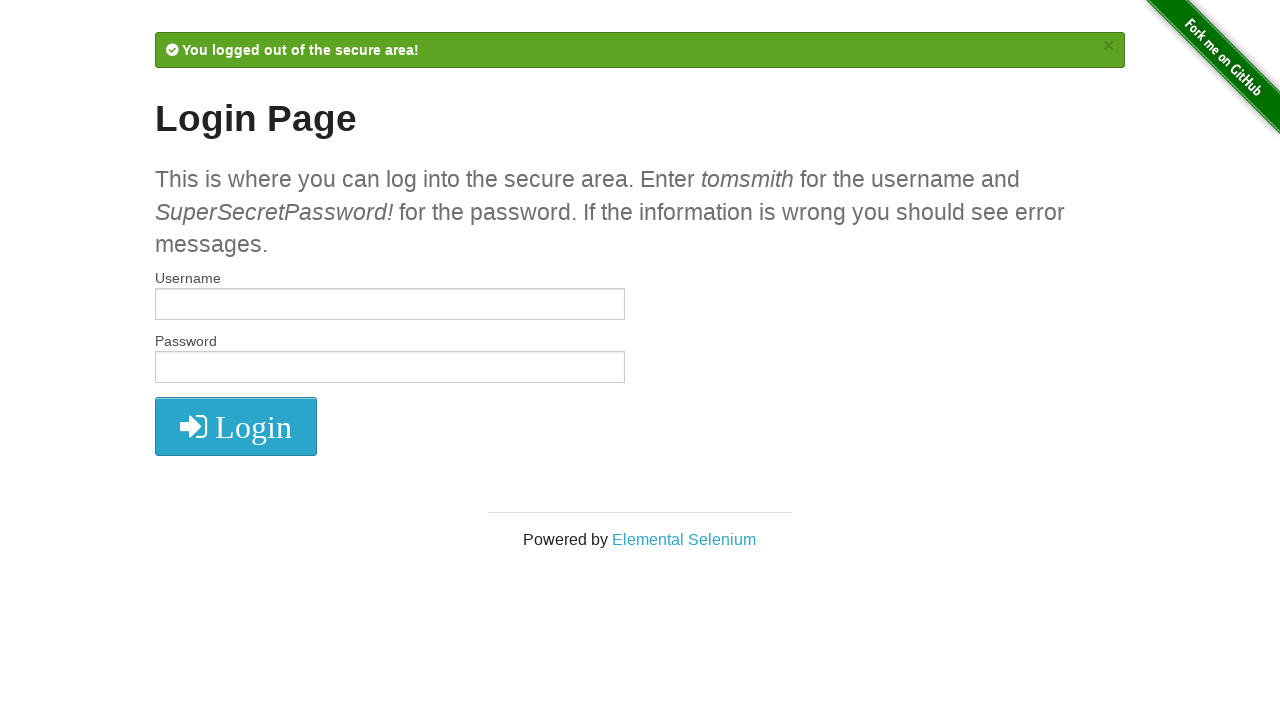

Confirmed current URL matches login page URL
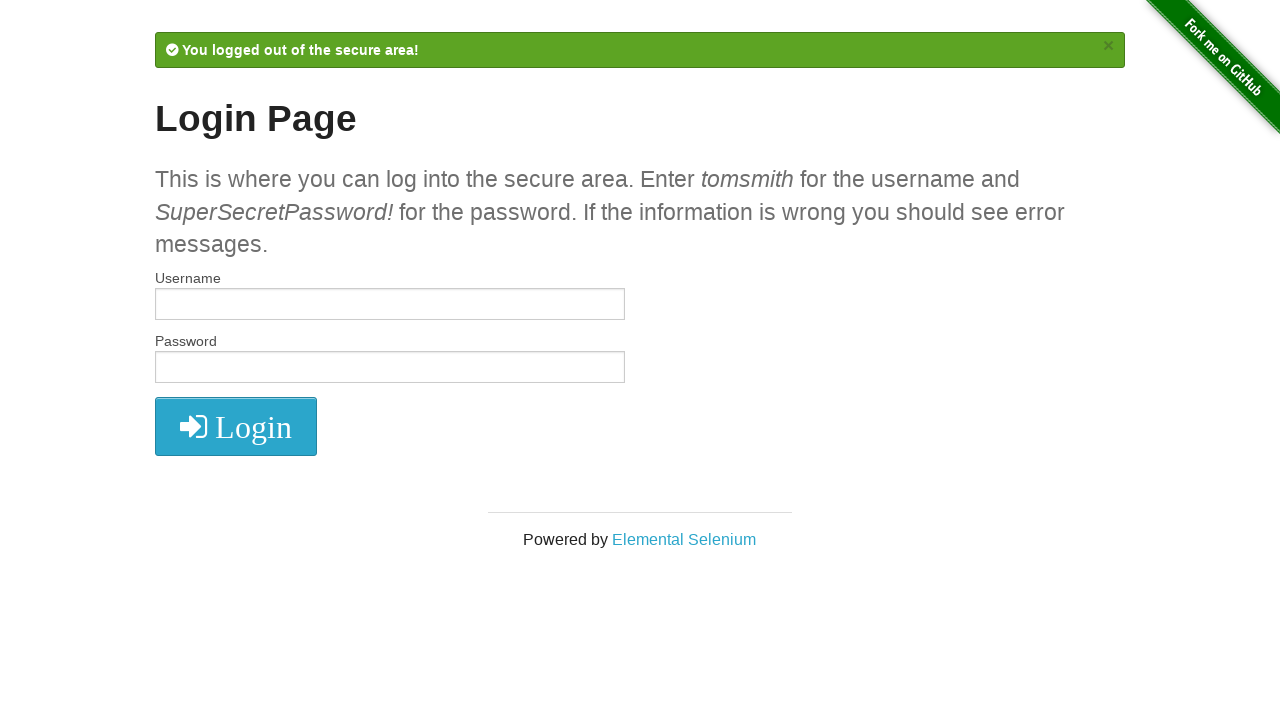

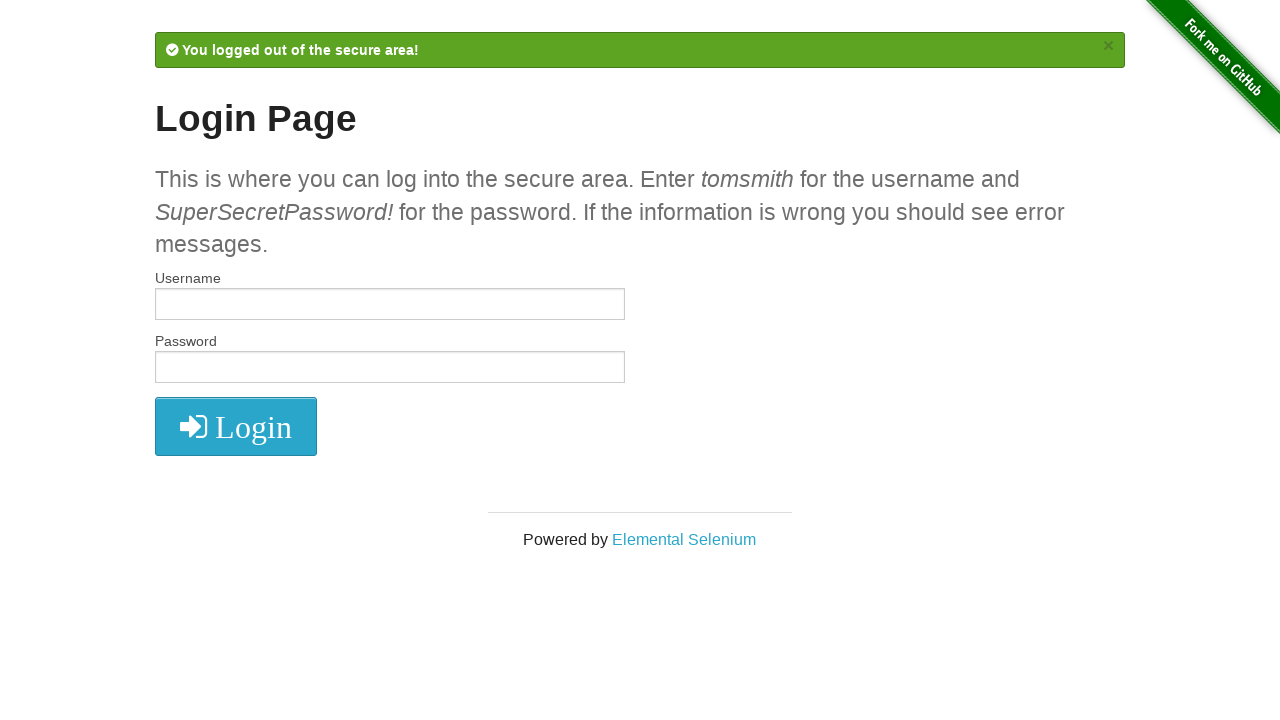